Tests a form with dynamic attributes by filling in name, email, date, and additional details fields using XPath selectors that match partial attribute values, then submits the form and waits for a success message.

Starting URL: https://training-support.net/webelements/dynamic-attributes

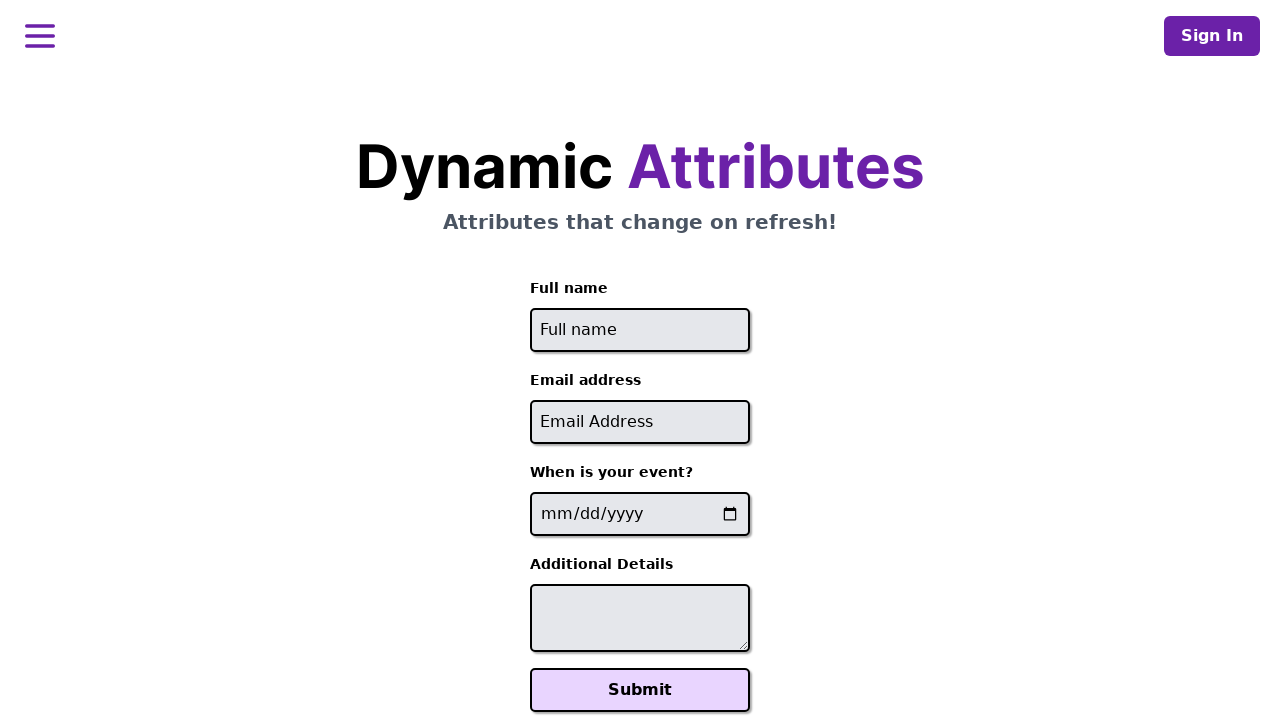

Filled full name field with 'John Doe' using dynamic XPath selector on //input[starts-with(@id,'full-name-')]
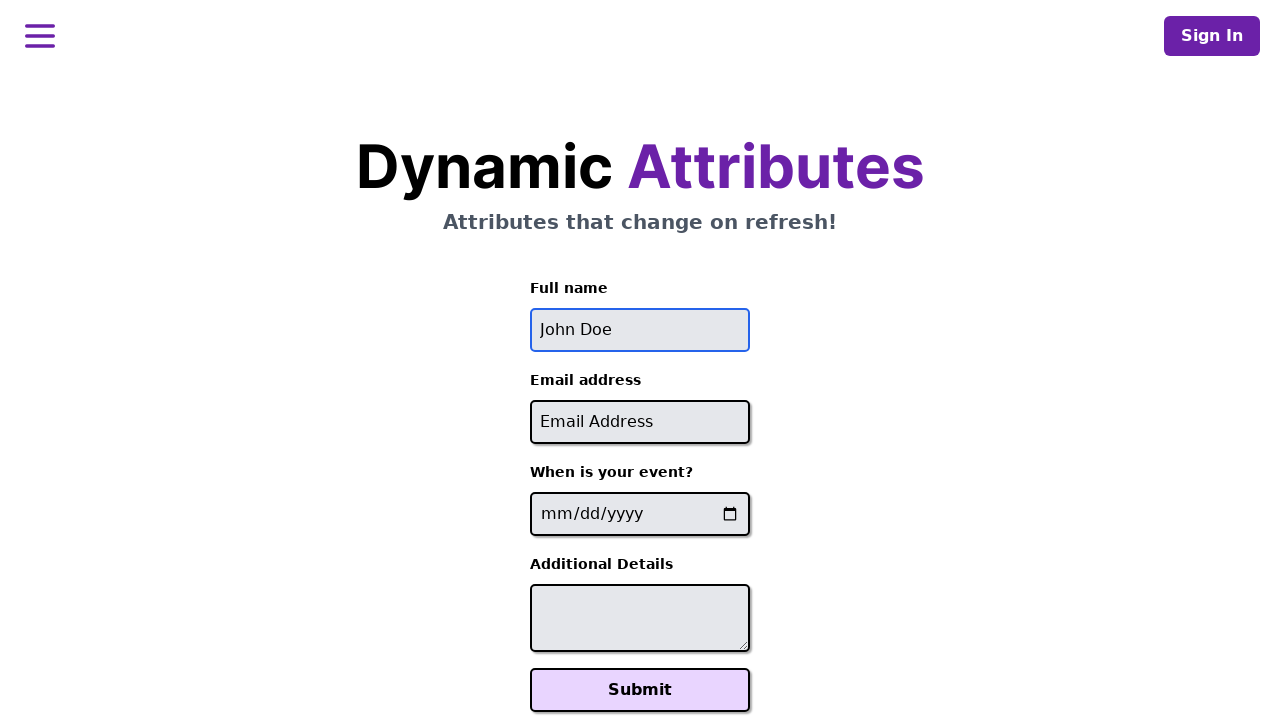

Filled email field with 'johndoe@example.com' using dynamic XPath selector on //input[contains(@id,'-email')]
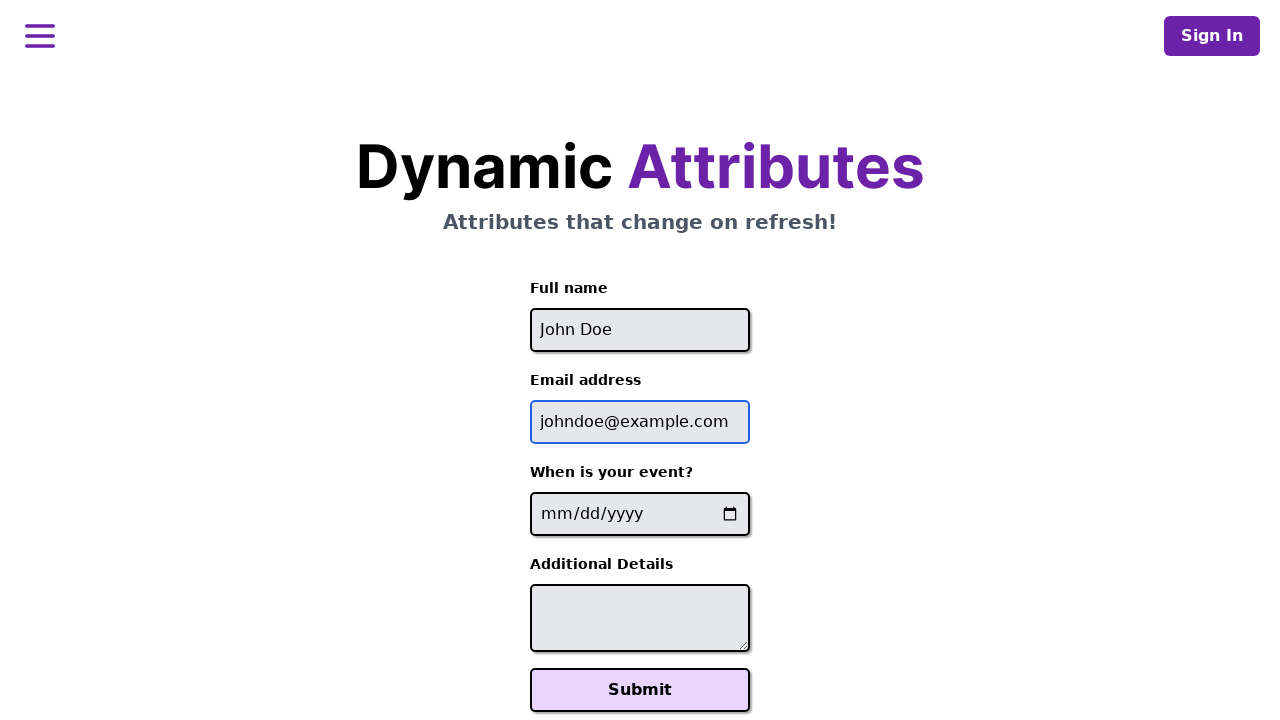

Filled event date field with '2025-06-19' using dynamic XPath selector on //input[contains(@name,'-event-date-')]
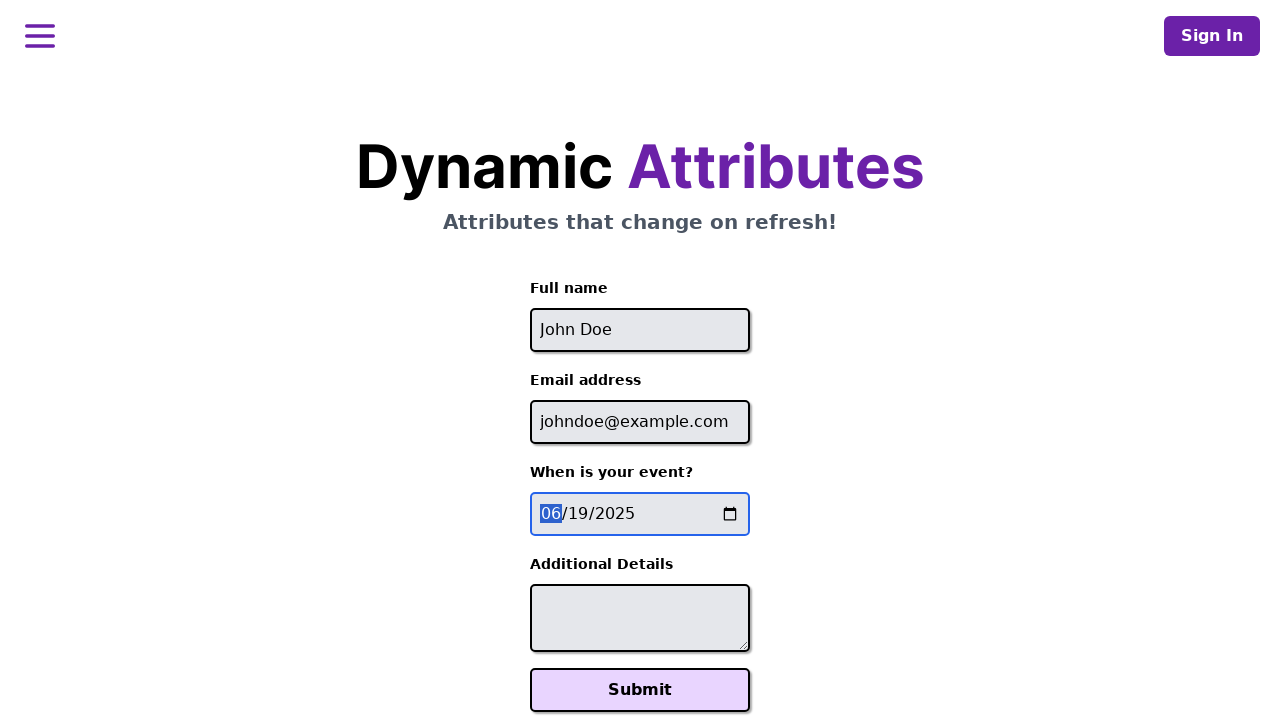

Filled additional details textarea with test submission text using dynamic XPath selector on //textarea[contains(@id,'-additional-details-')]
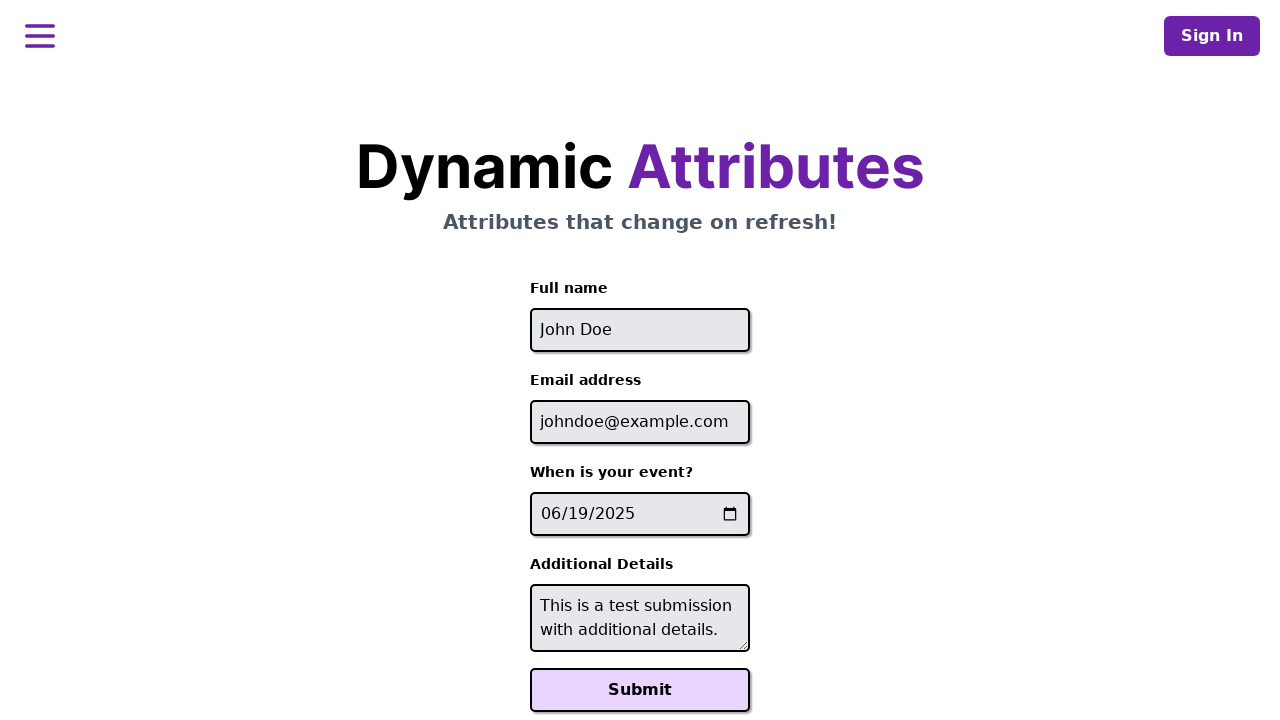

Clicked Submit button to submit the form at (640, 690) on xpath=//button[text()='Submit']
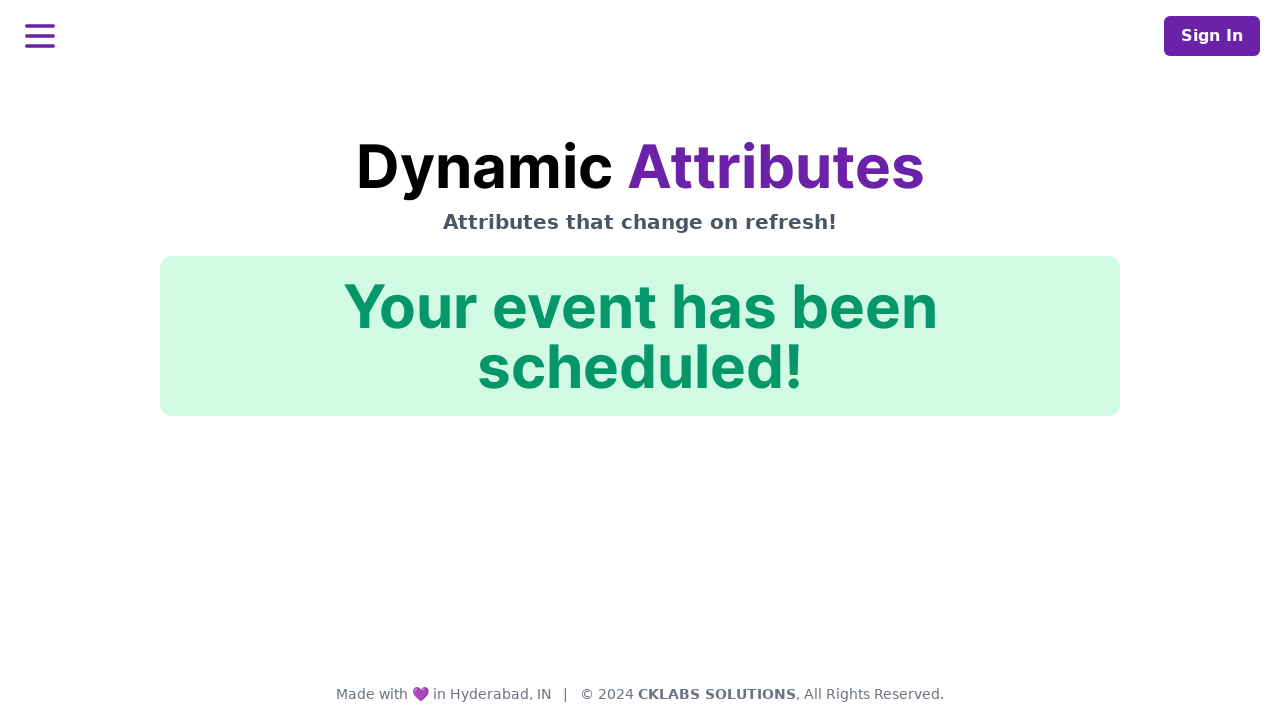

Form submission success - confirmation message appeared
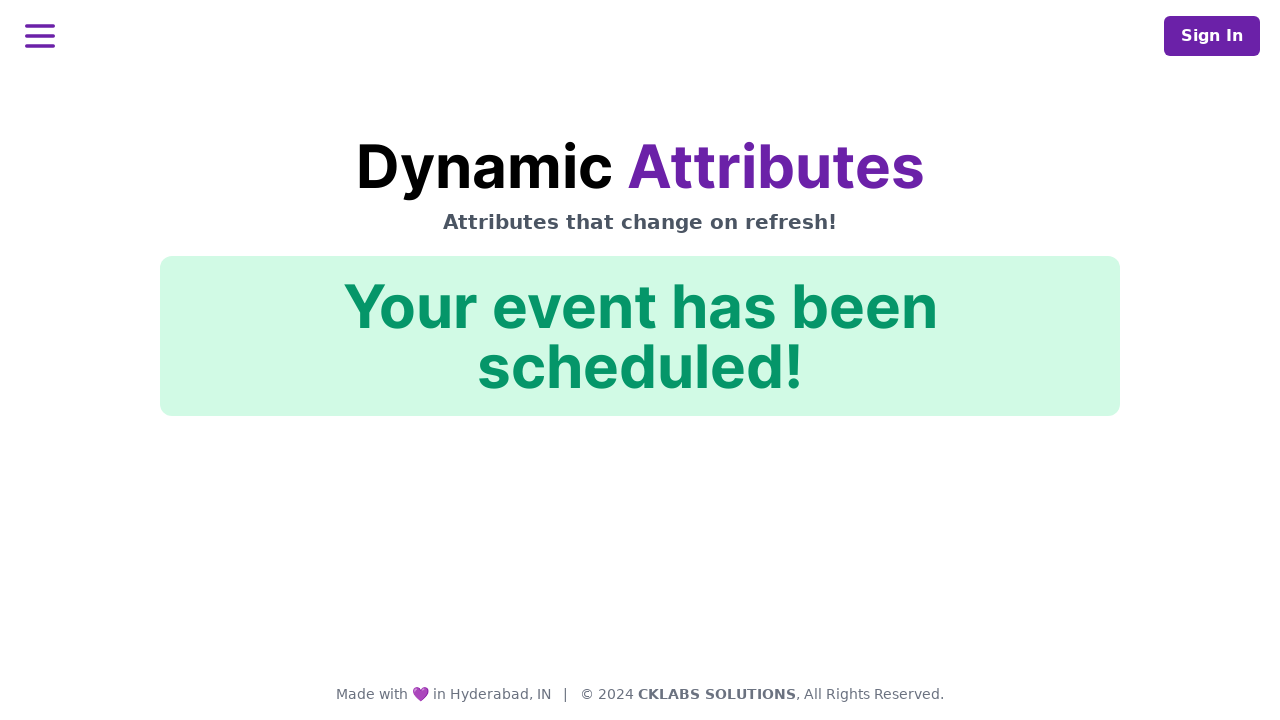

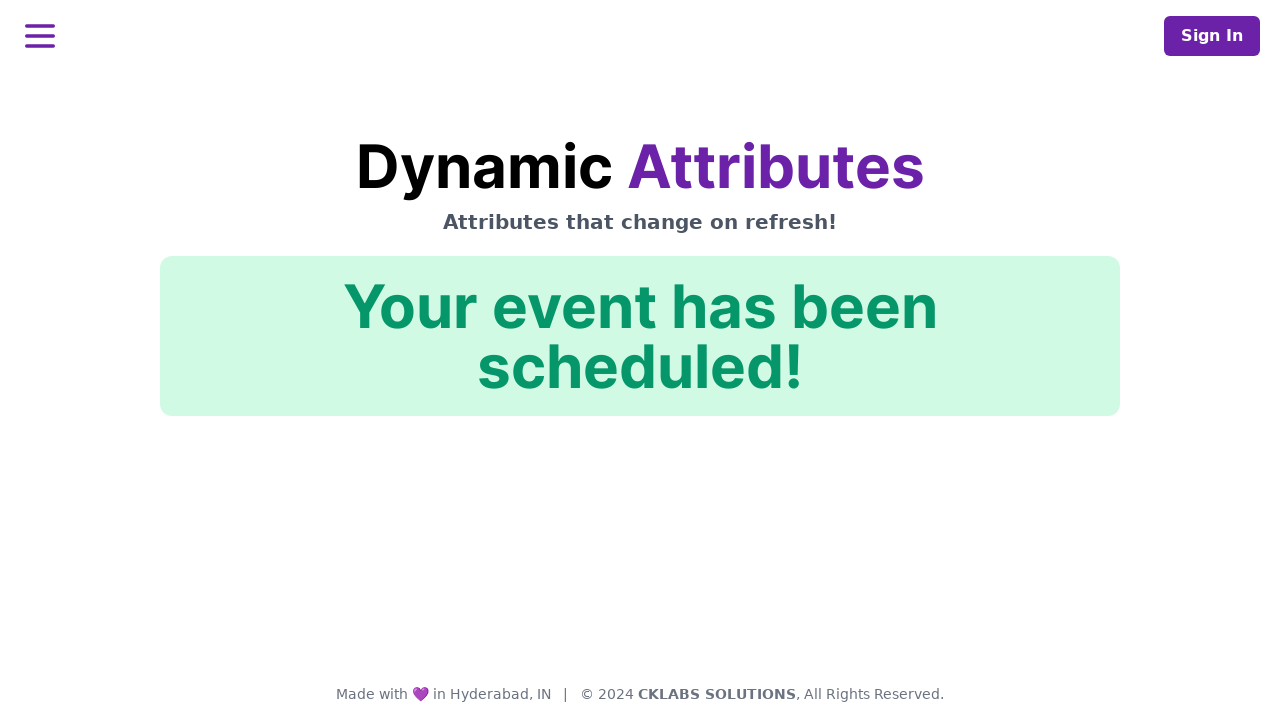